Tests the forgot password link navigation by clicking on the "Forgot your password?" link and verifying the Reset Password page loads

Starting URL: https://opensource-demo.orangehrmlive.com/web/index.php/auth/login

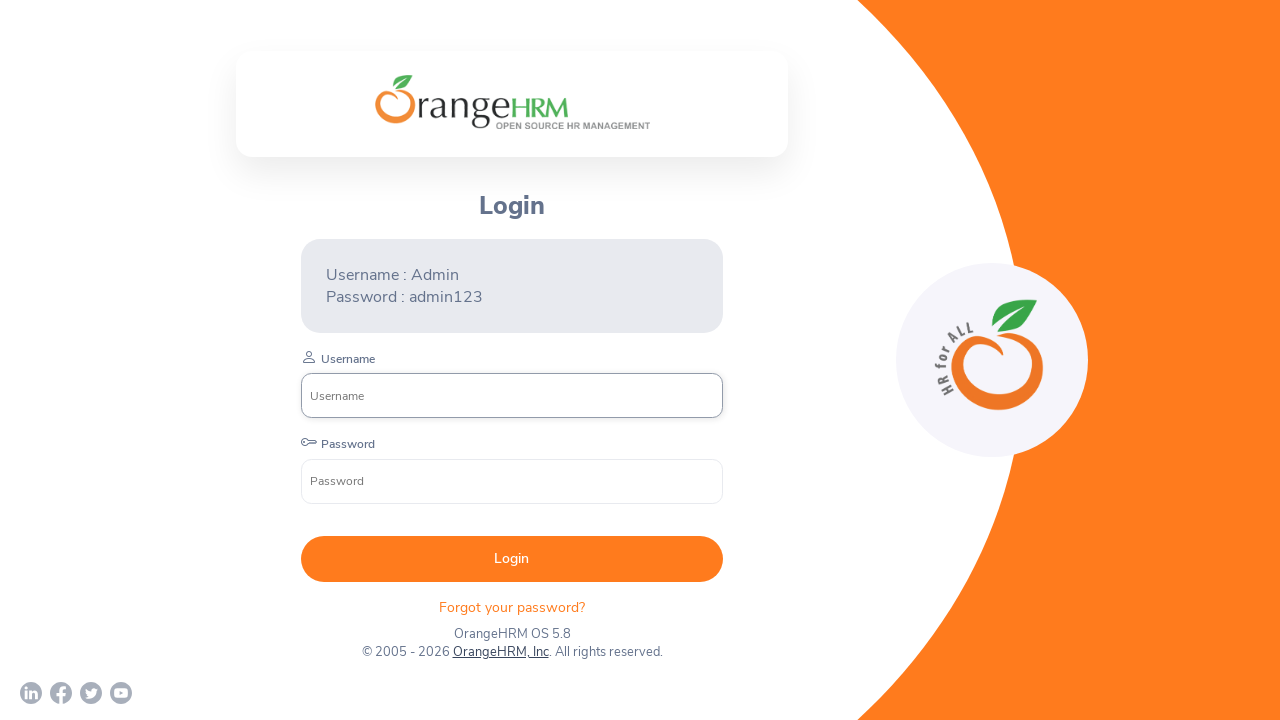

Clicked 'Forgot your password?' link at (512, 607) on xpath=//p[text()='Forgot your password? ']
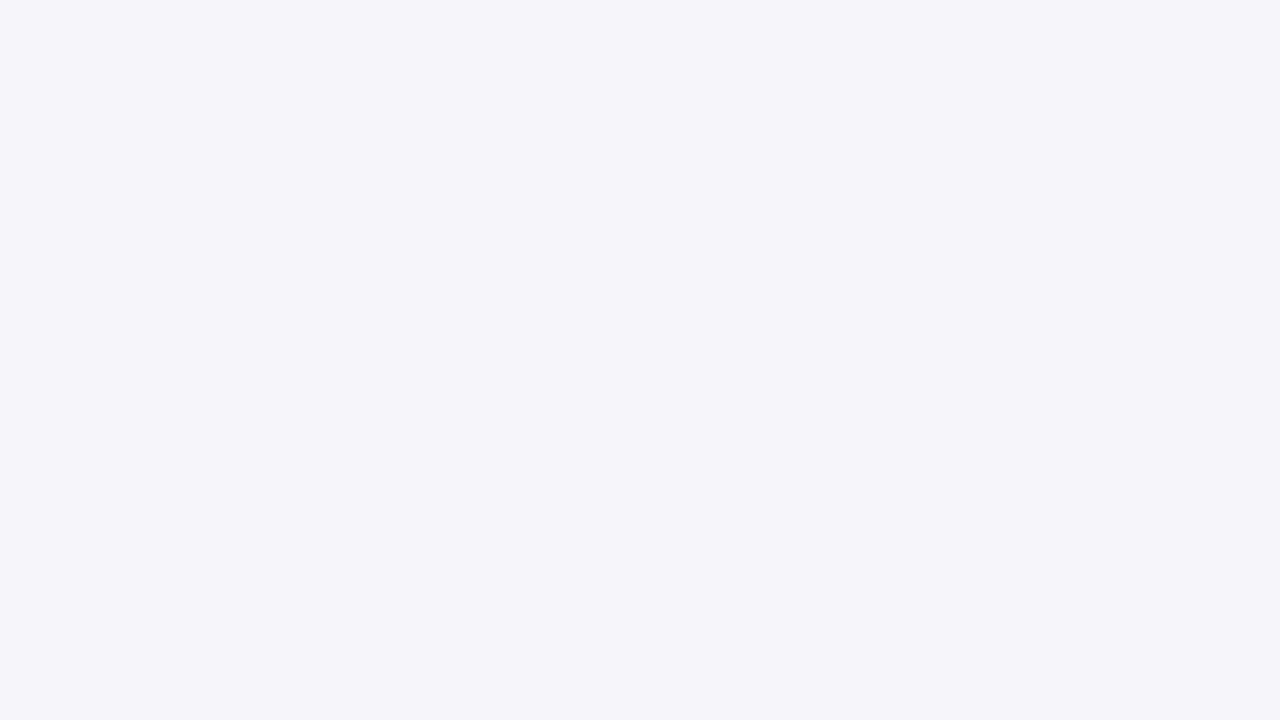

Reset Password button loaded on the page
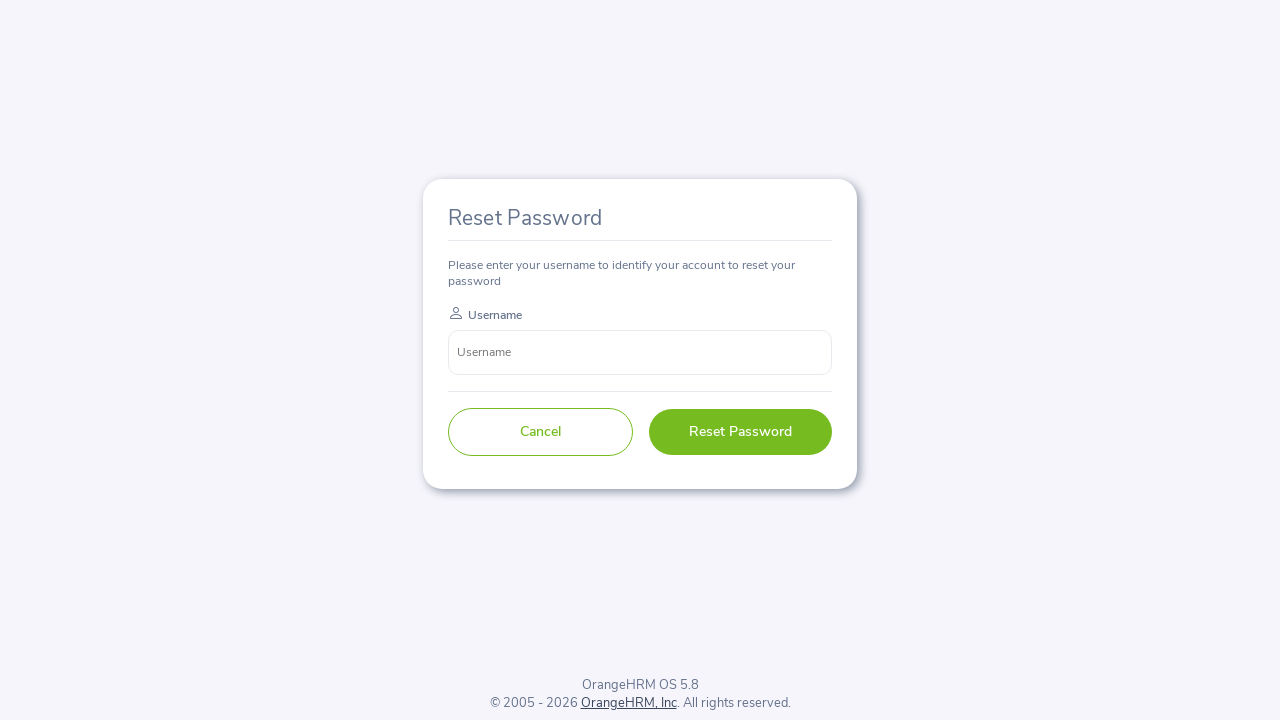

Verified Reset Password button text is correct
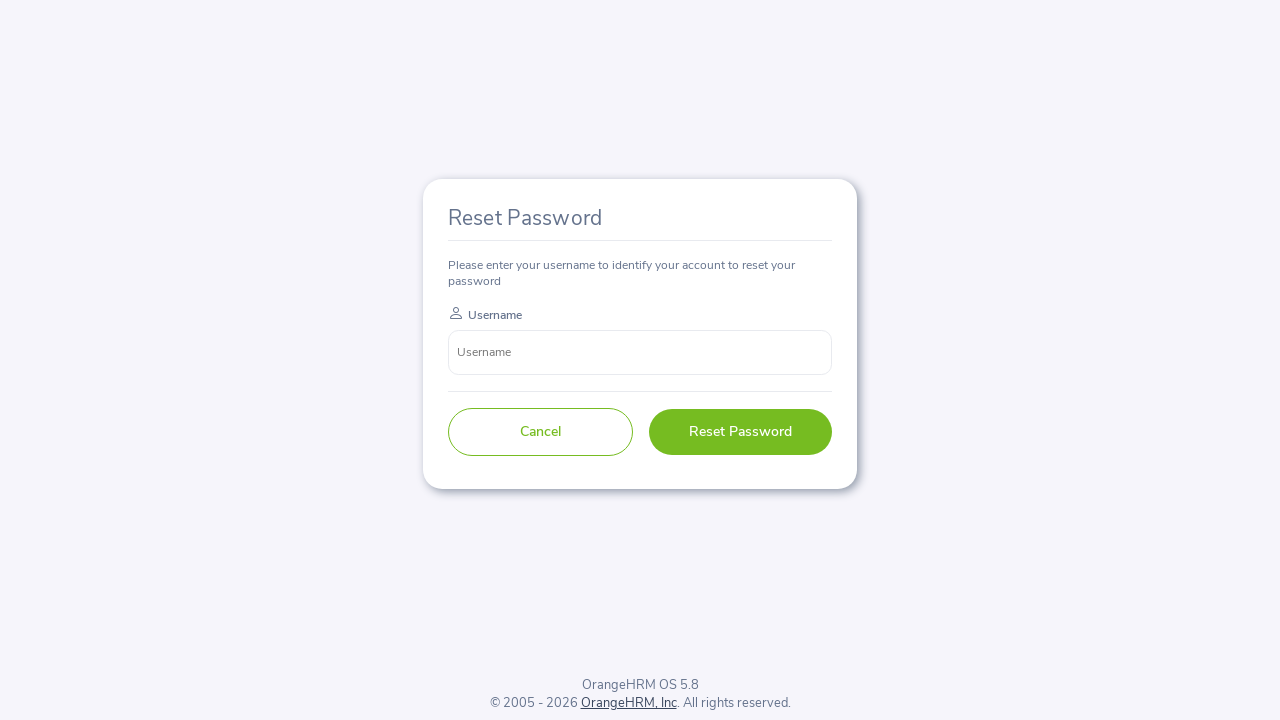

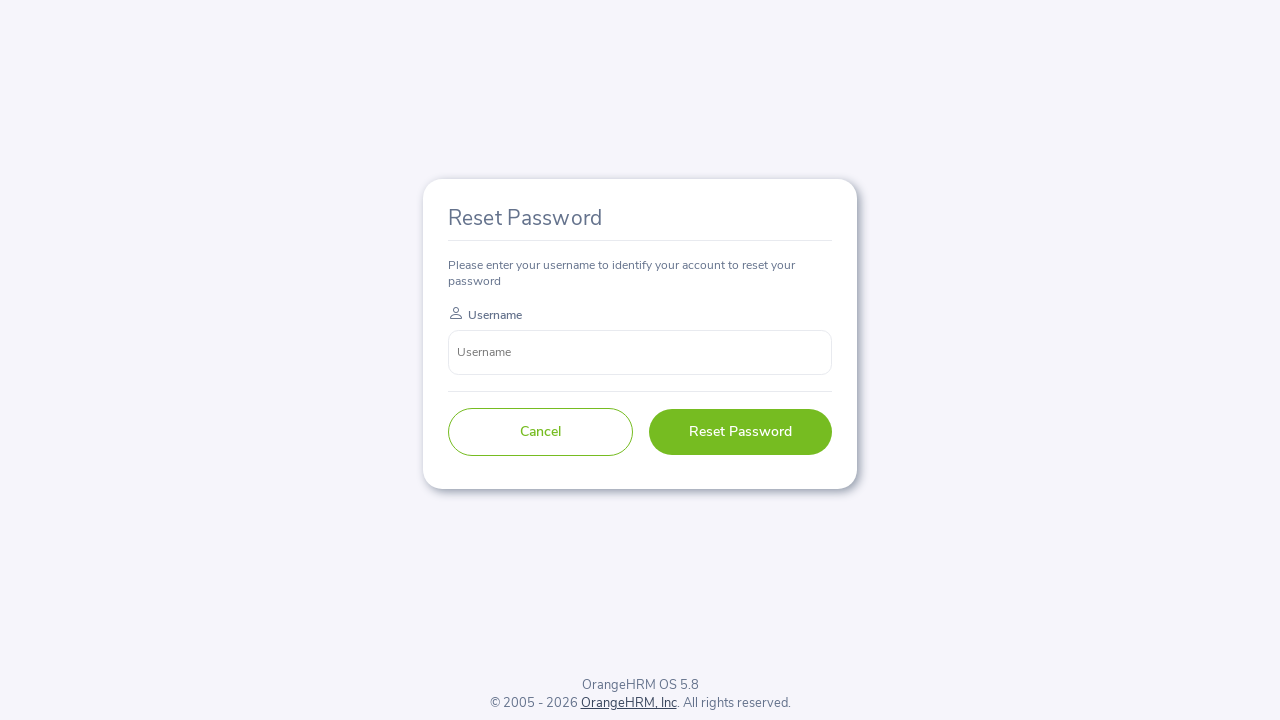